Tests the filter functionality by opening the filter panel, selecting the Black color option, and applying the filter to view filtered results

Starting URL: https://demo.applitools.com/gridHackathonV2.html

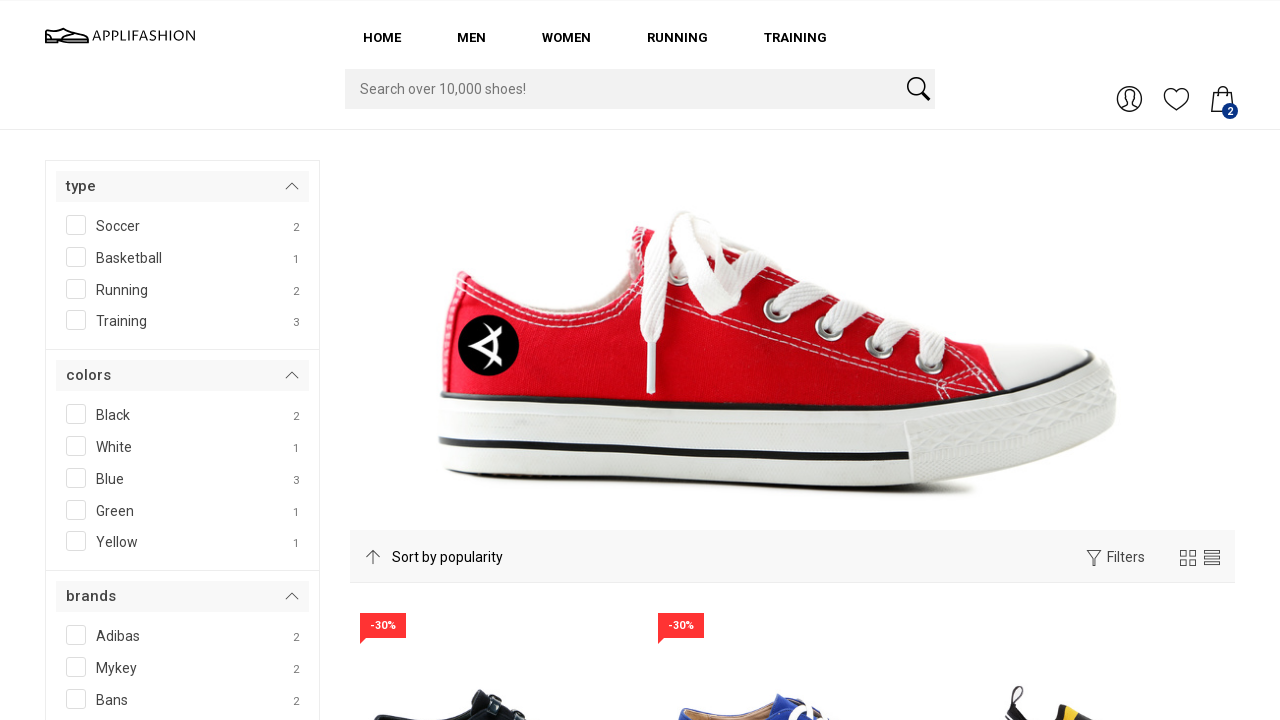

Clicked filter icon to open filter panel at (1094, 558) on xpath=//*[@id="ti-filter"]
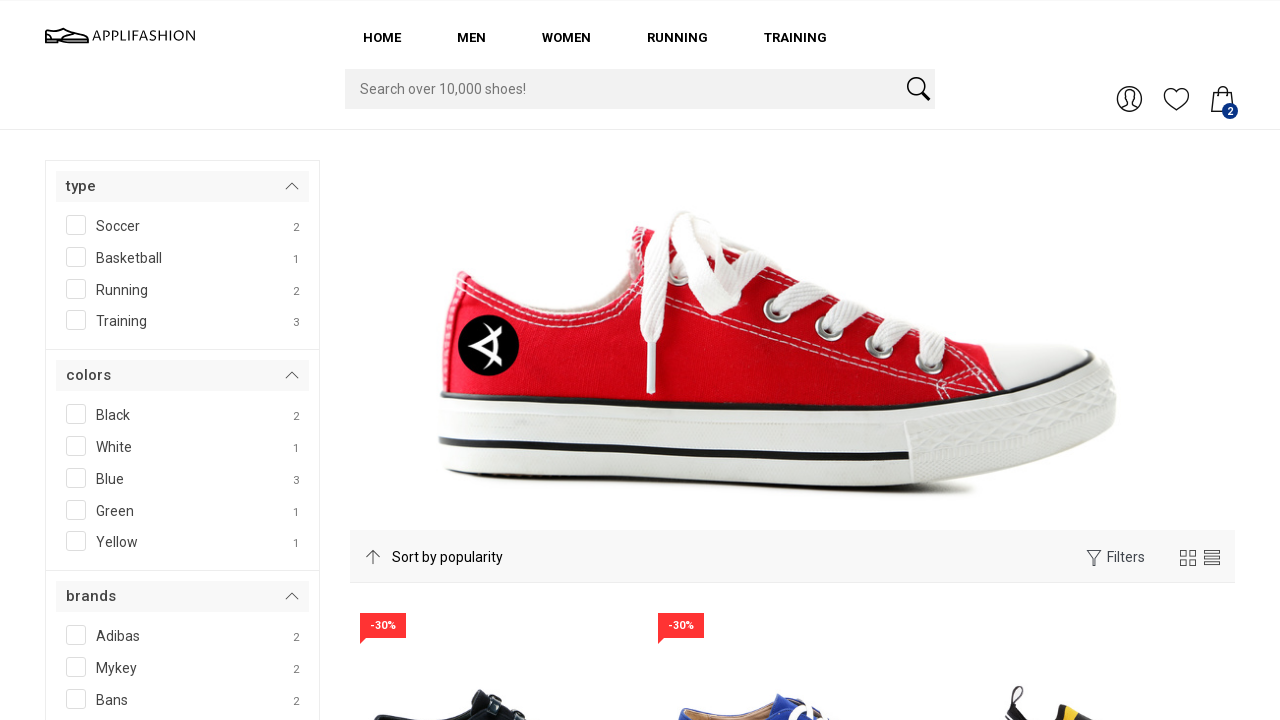

Waited 2 seconds for filter panel to load
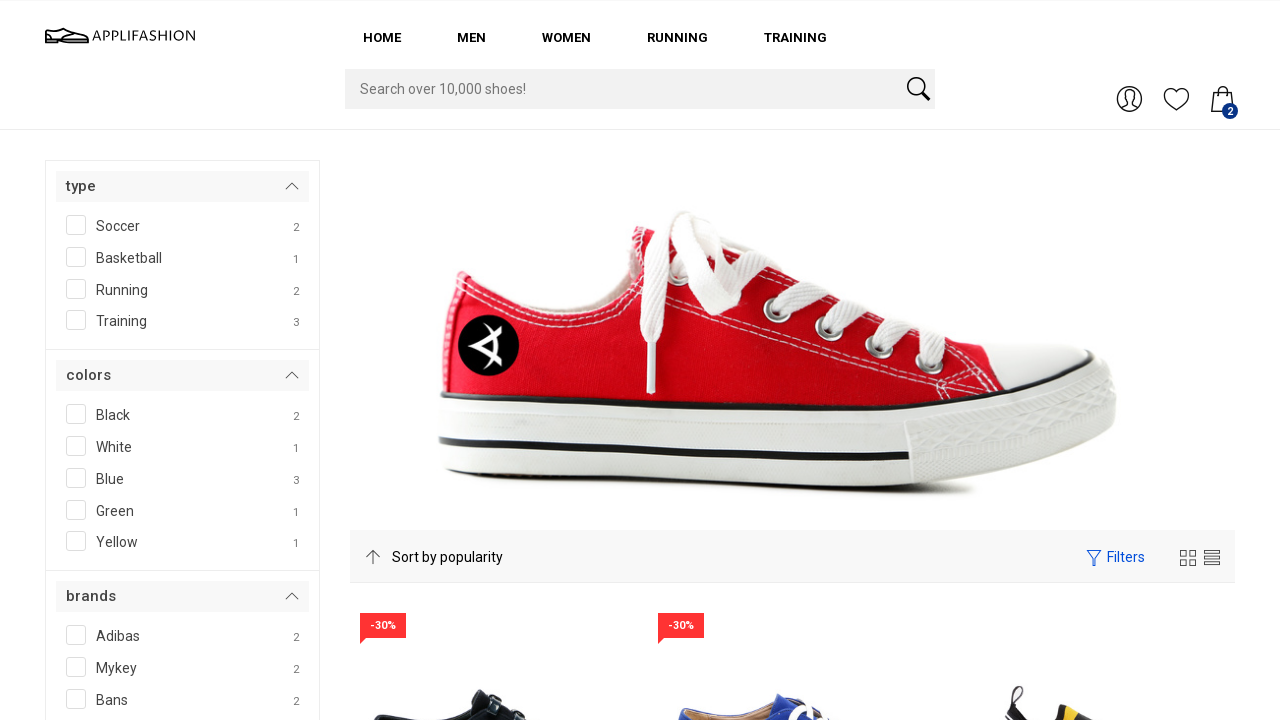

Located all checkbox containers
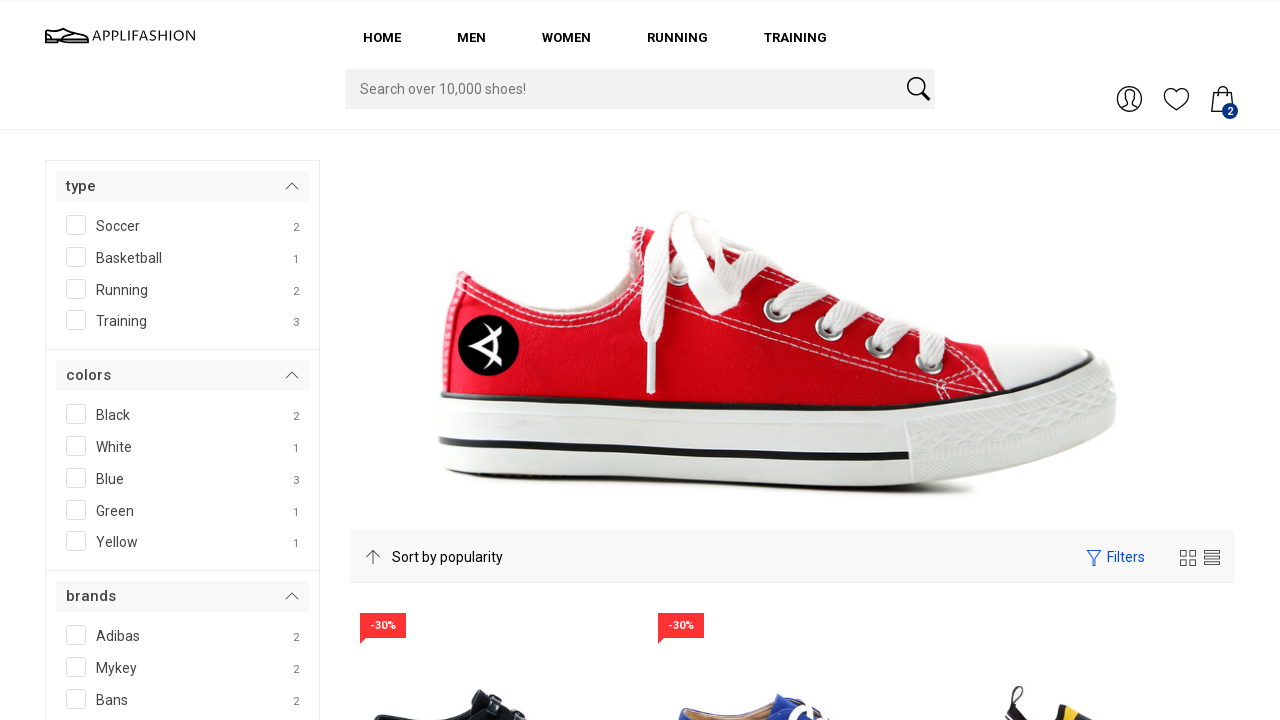

Selected Black color option from filter checkboxes at (182, 416) on xpath=//*[@class="container_check"] >> nth=4
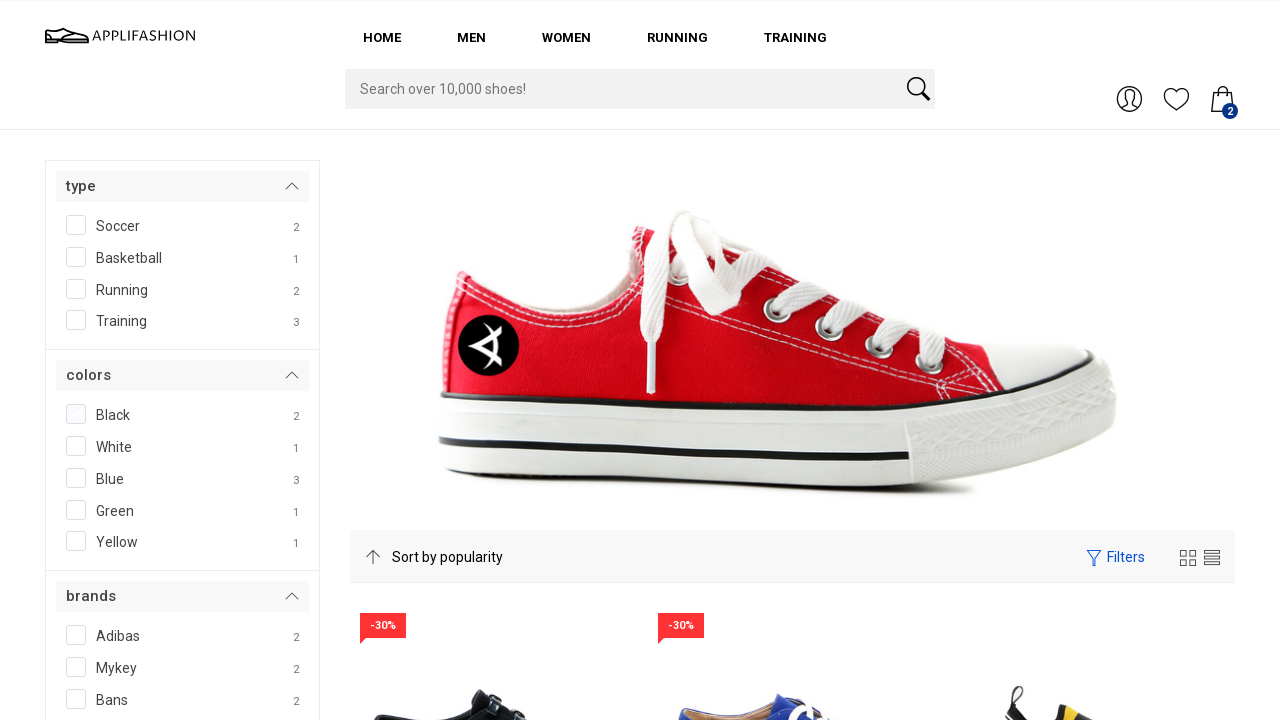

Clicked filter button to apply Black color filter at (103, 360) on xpath=//*[@id="filterBtn"]
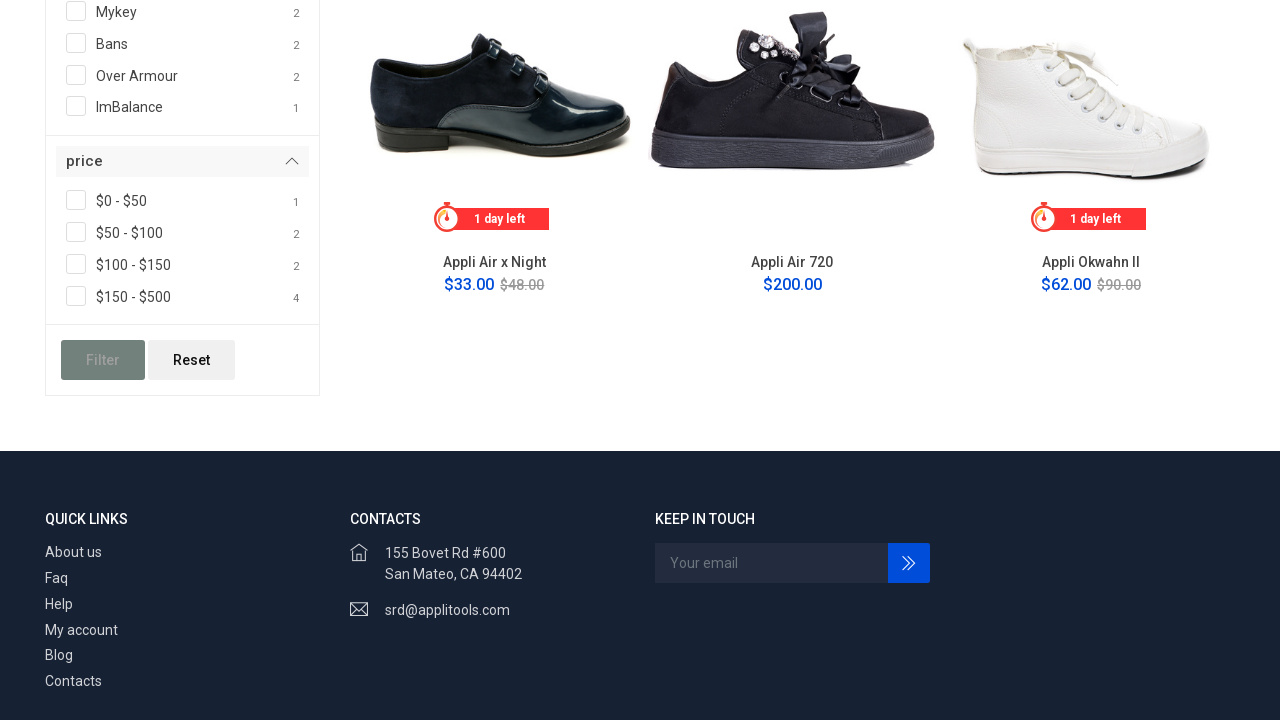

Filtered results loaded successfully
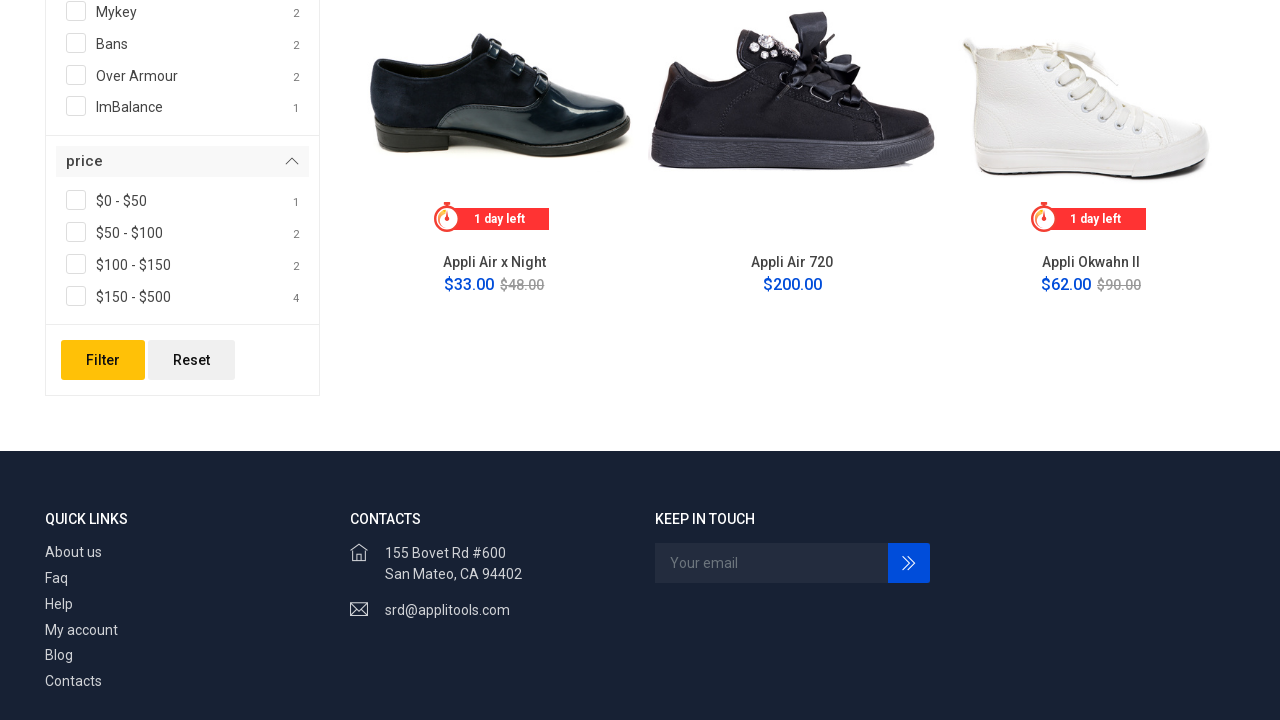

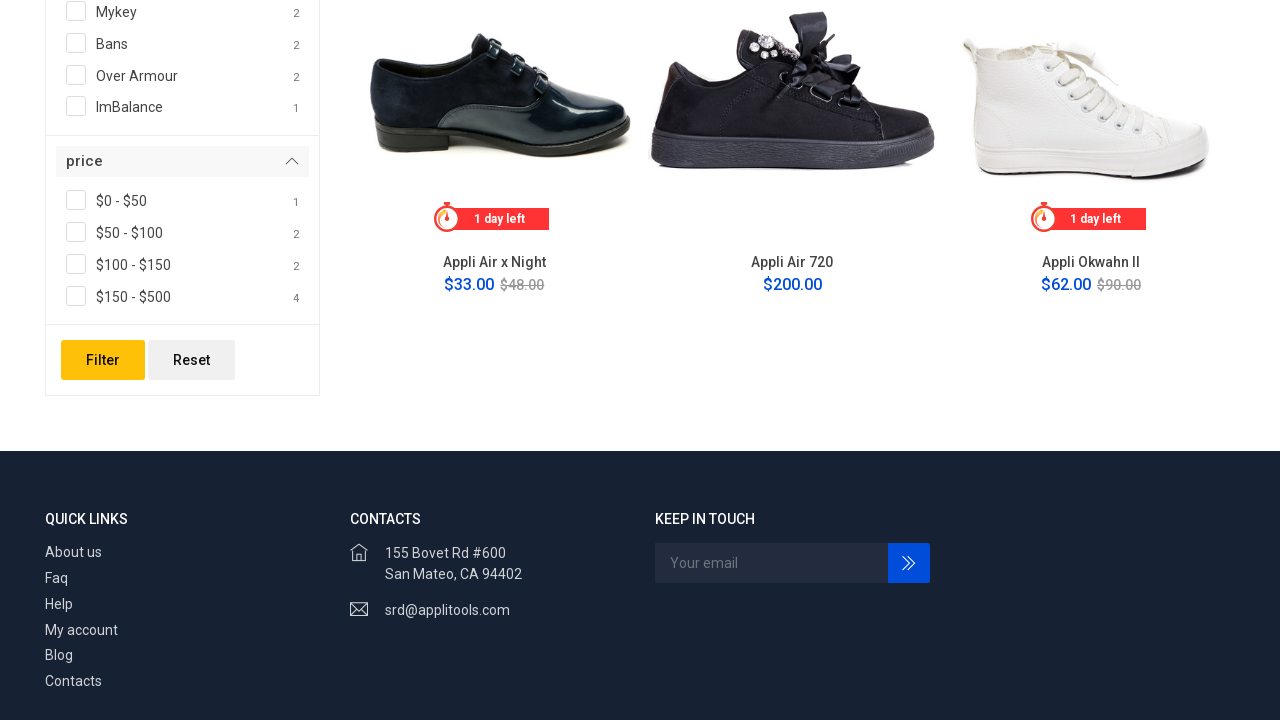